Tests full shopping cart workflow: login, add item to cart, navigate to cart, and remove item

Starting URL: http://www.saucedemo.com/

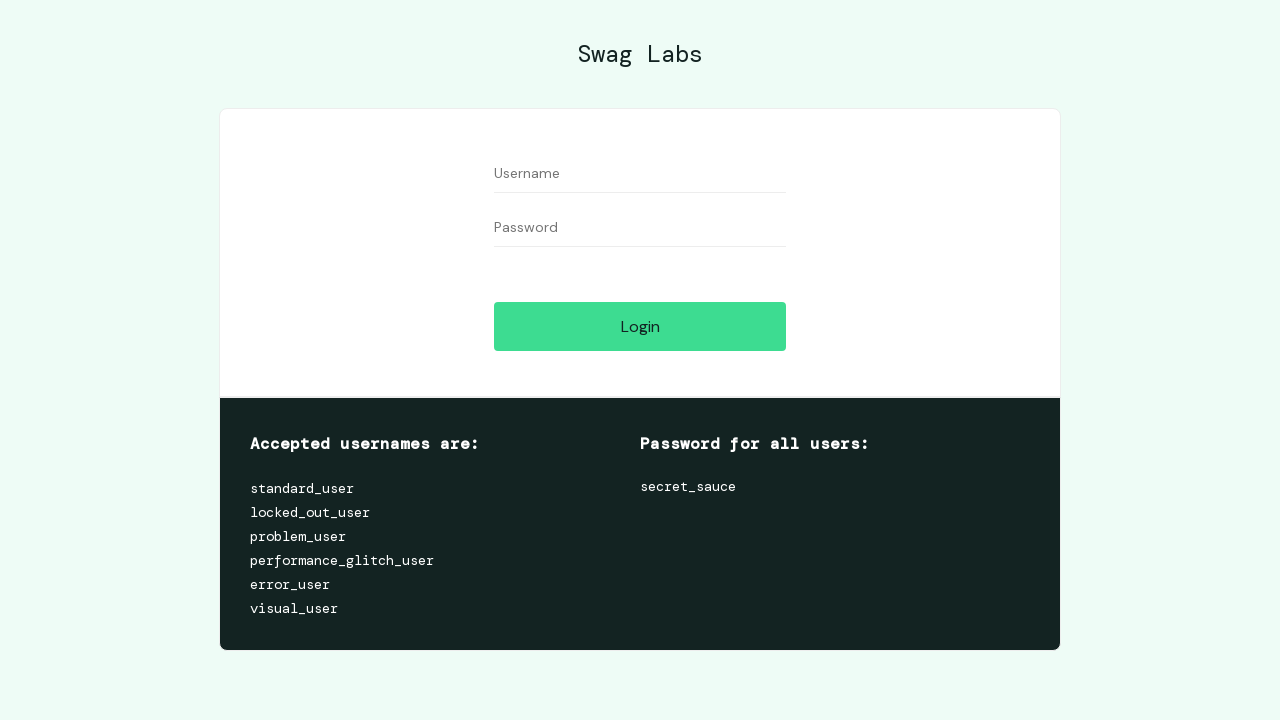

Filled username field with 'standard_user' on #user-name
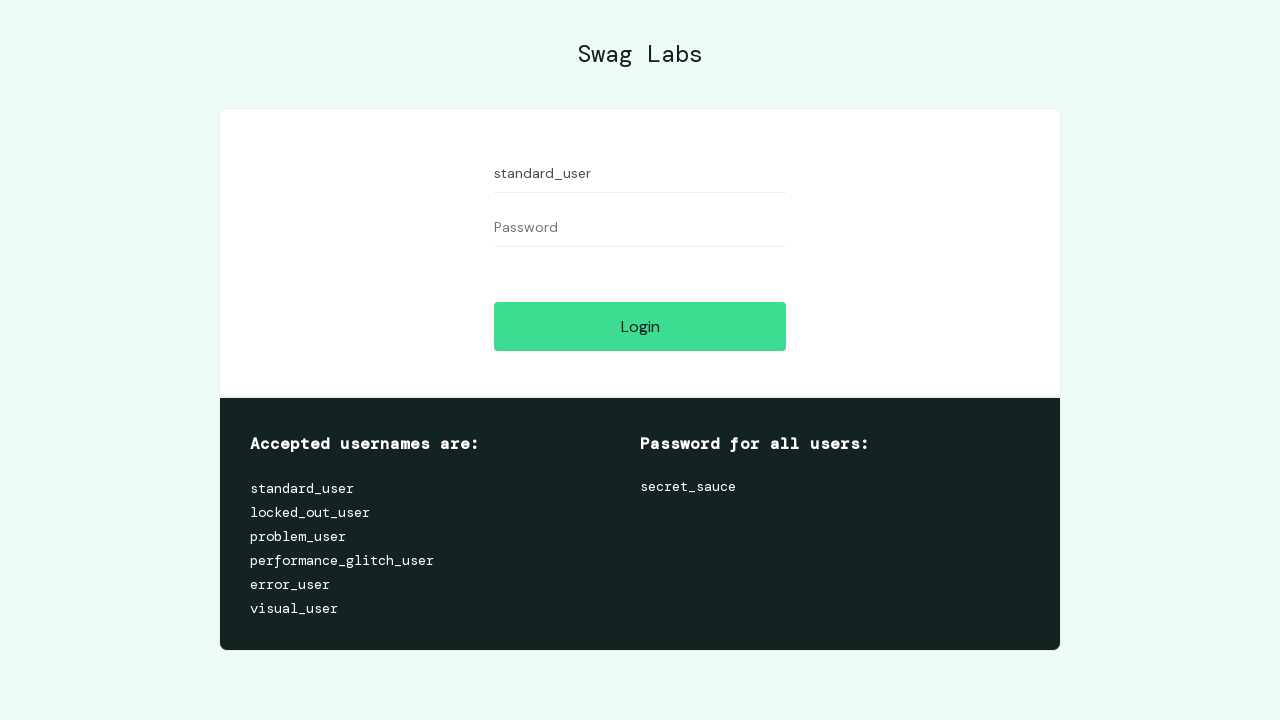

Filled password field with 'secret_sauce' on #password
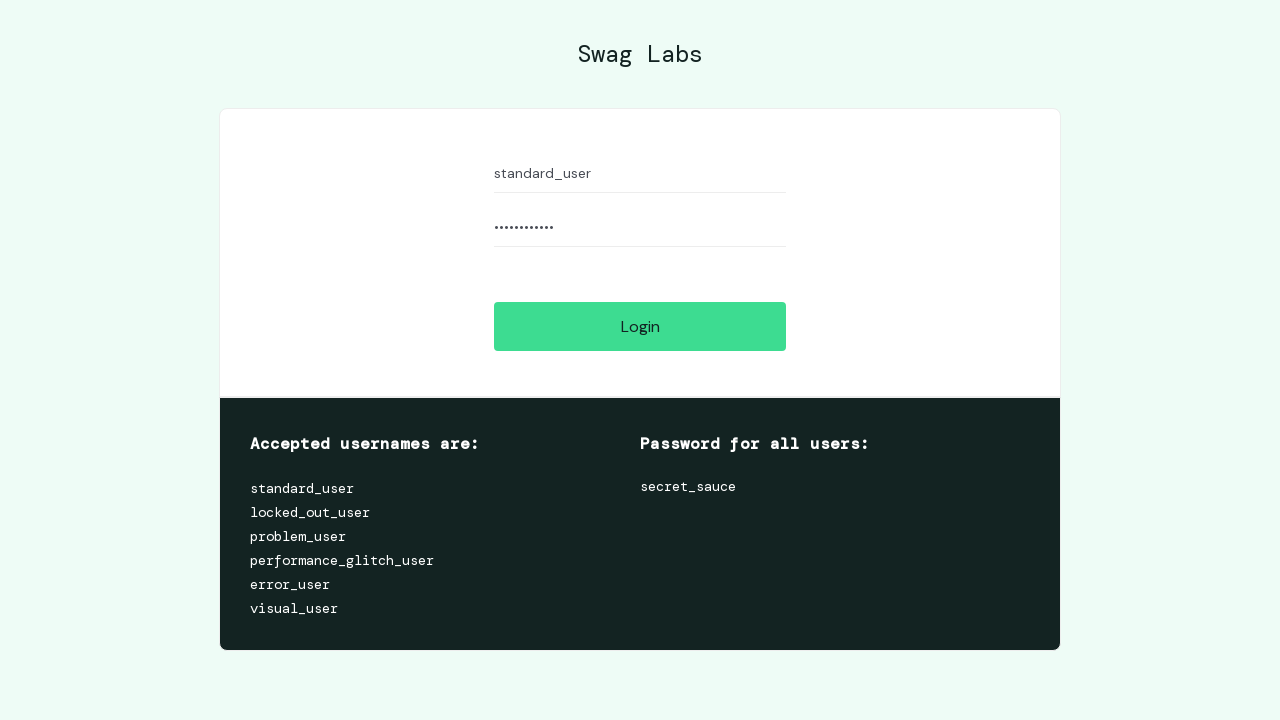

Clicked login button at (640, 326) on xpath=//input[@id='login-button']
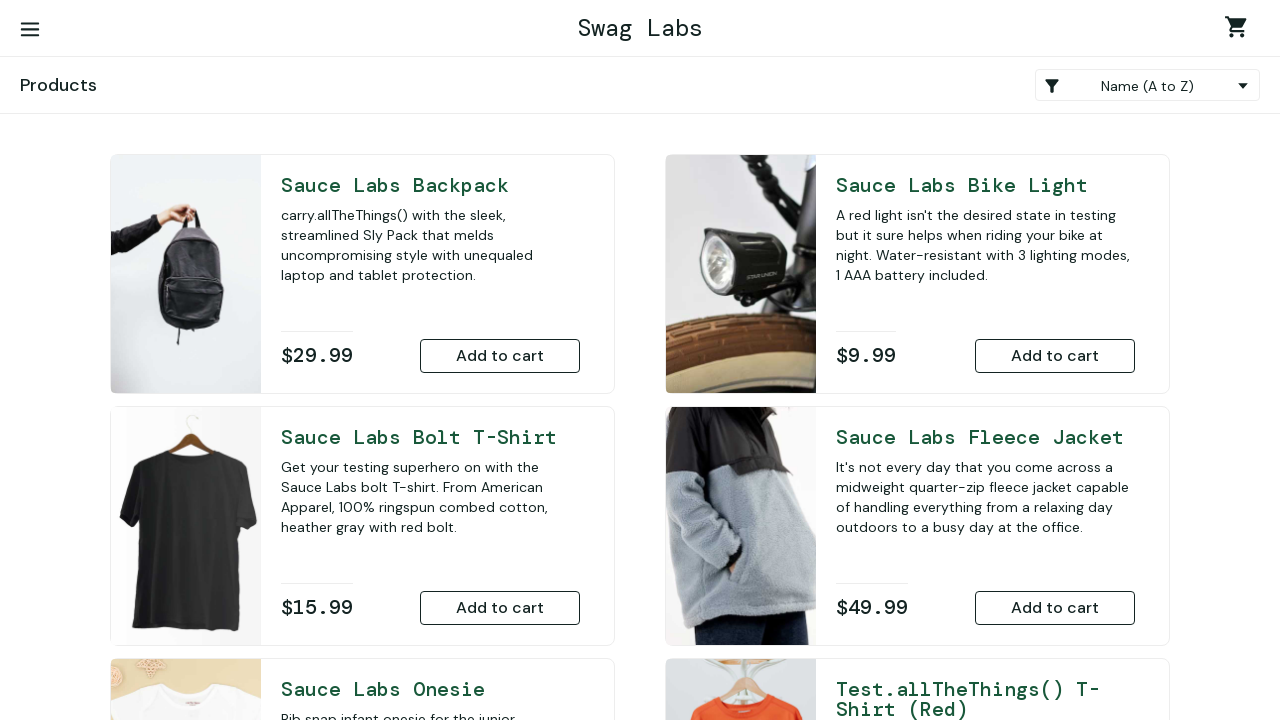

Waited for page to load after login
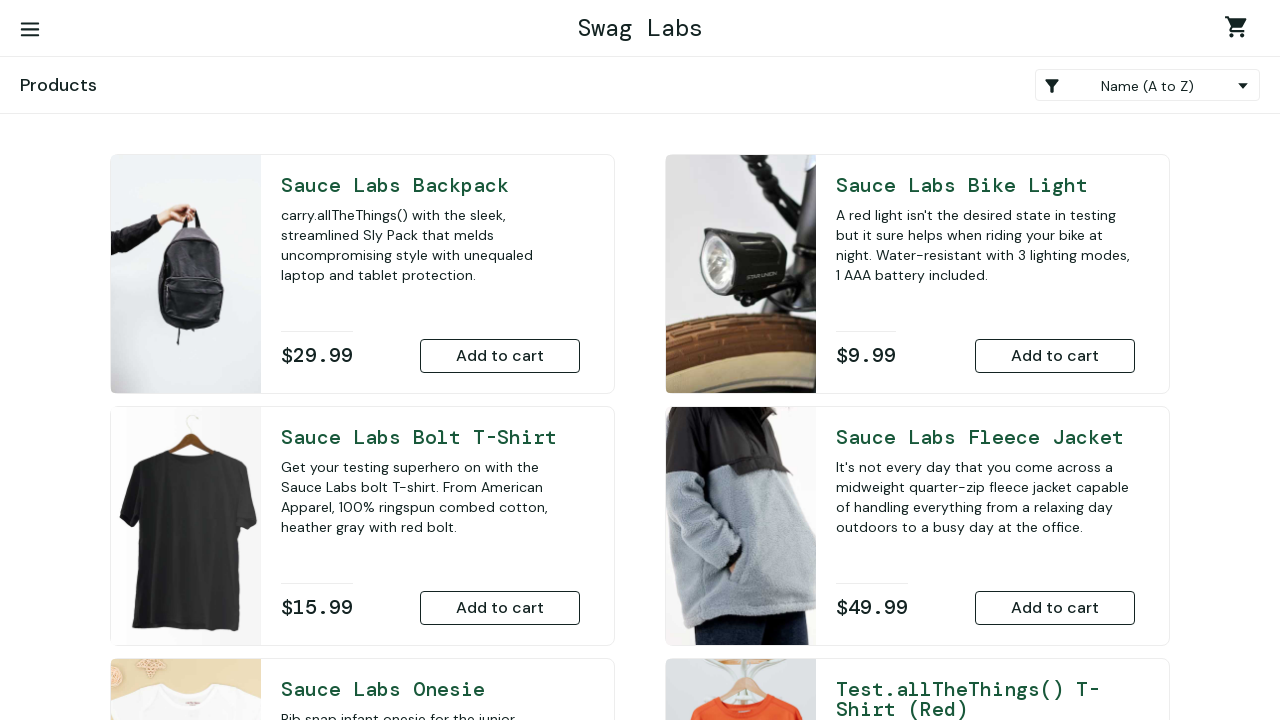

Clicked button to add Sauce Labs Backpack to cart at (500, 356) on xpath=//button[@id='add-to-cart-sauce-labs-backpack']
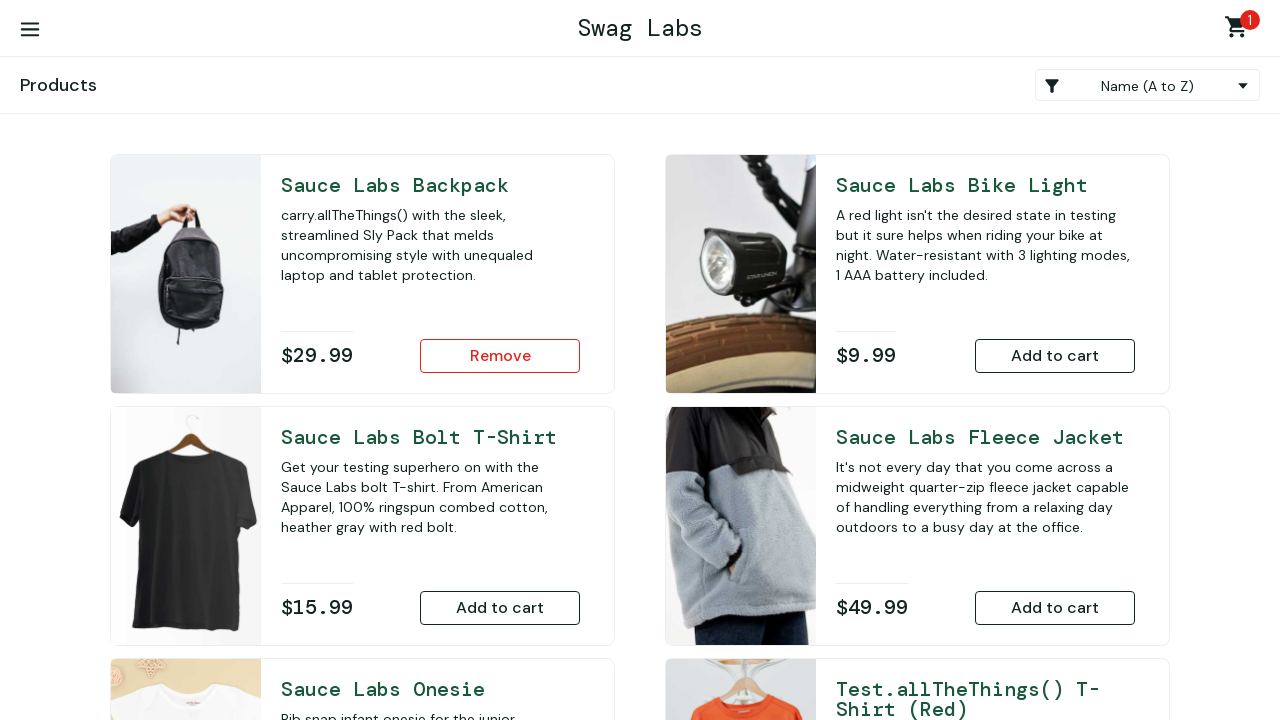

Clicked shopping cart icon to view cart at (1250, 20) on xpath=//span[@class='shopping_cart_badge']
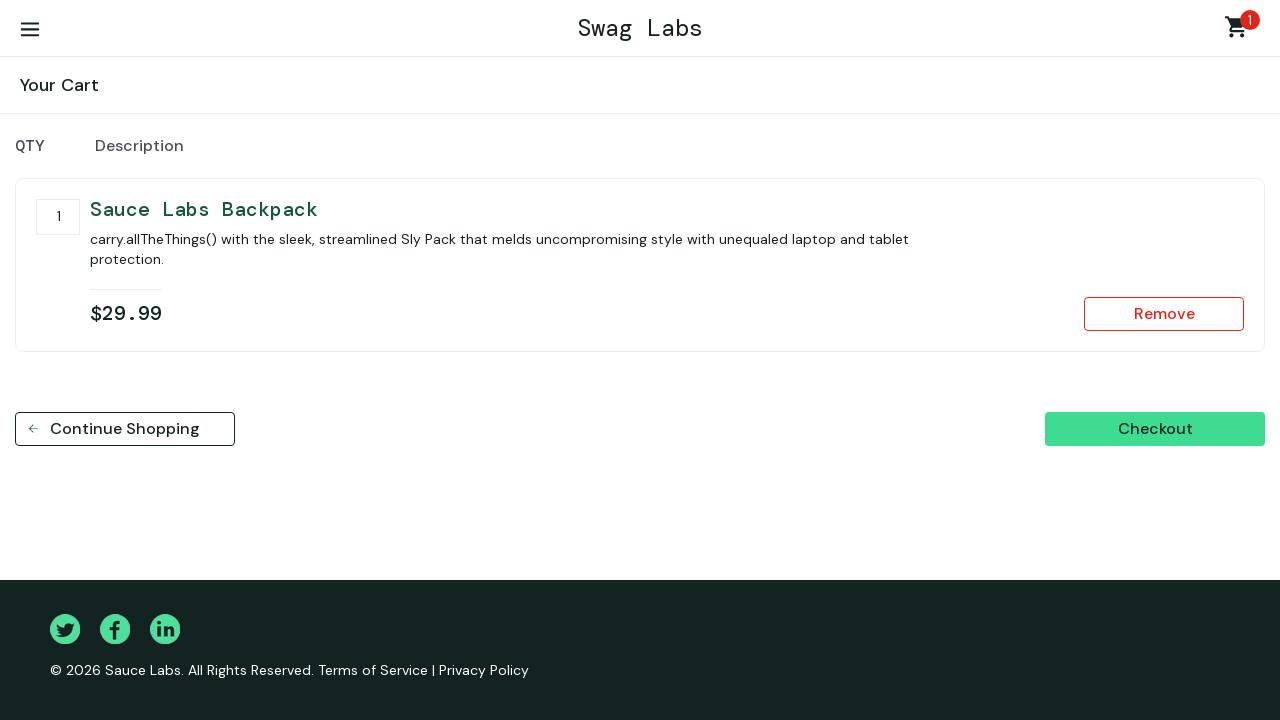

Verified cart page loaded with Sauce Labs Backpack visible
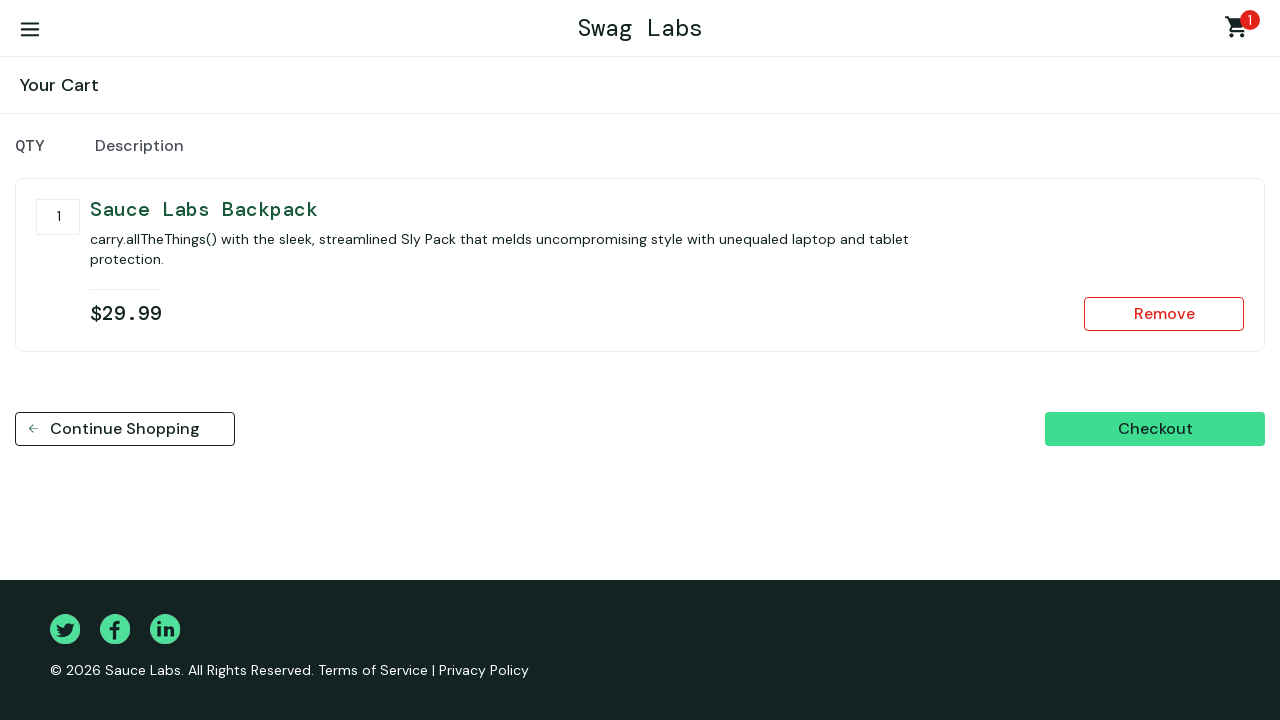

Clicked remove button to delete Sauce Labs Backpack from cart at (1164, 314) on xpath=//button[@id='remove-sauce-labs-backpack']
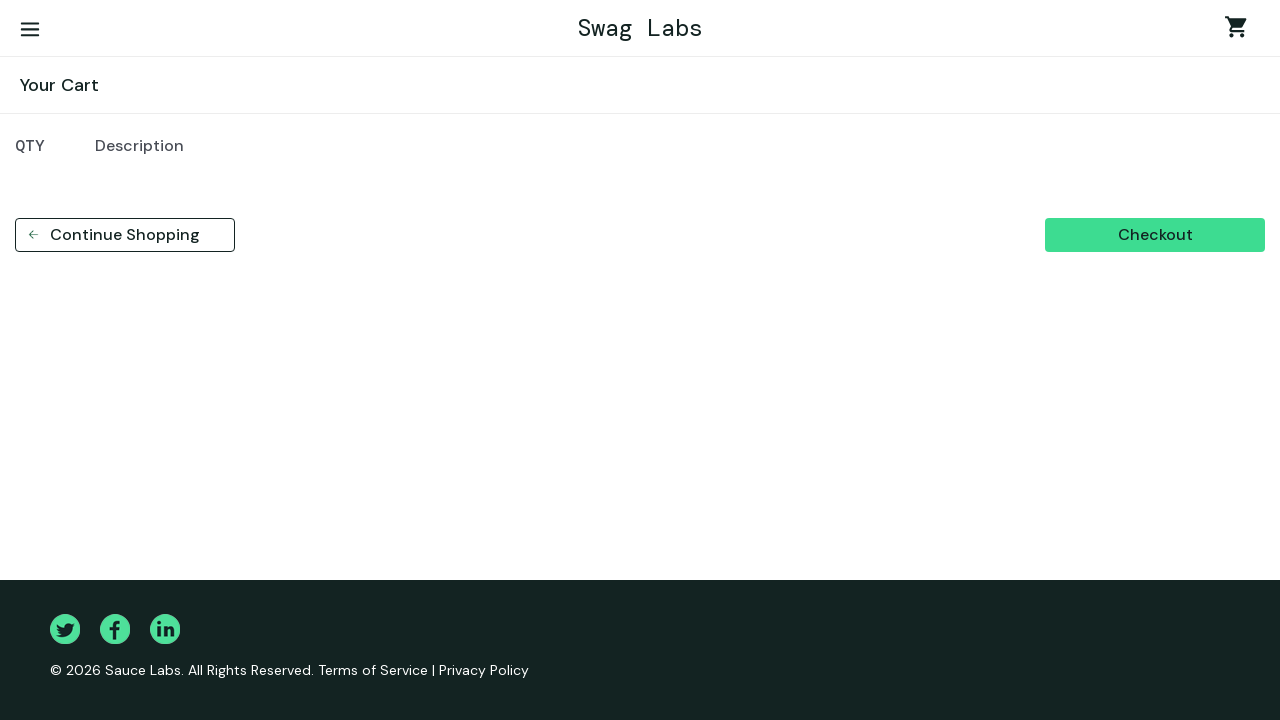

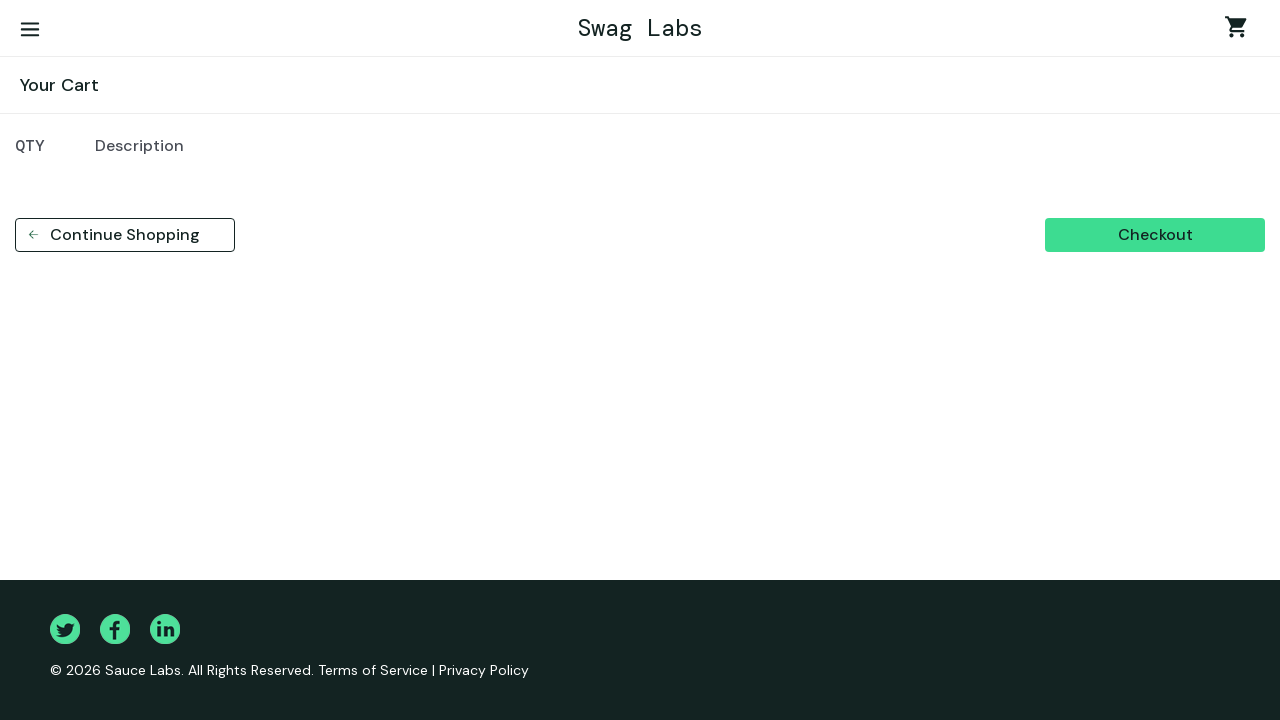